Tests table interaction by reading cell values, sorting the table by clicking a column header, and verifying the changes

Starting URL: https://v1.training-support.net/selenium/tables

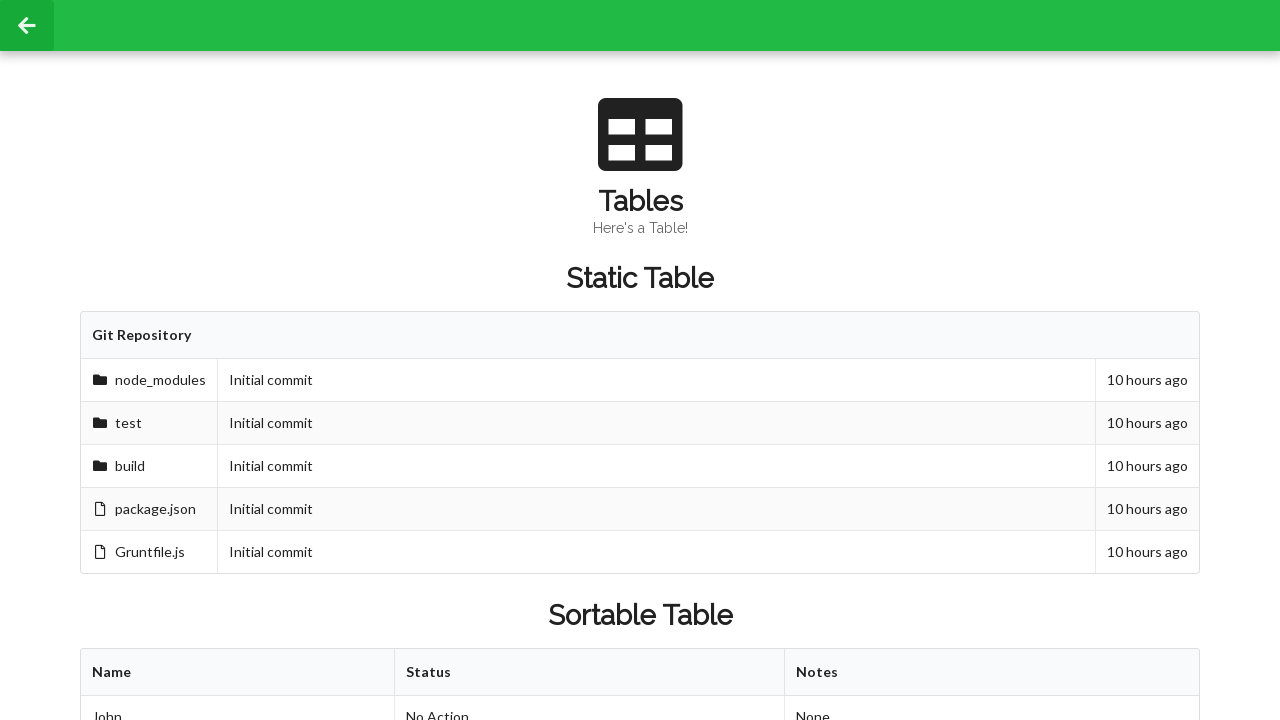

Located all rows in sortable table: 3 rows found
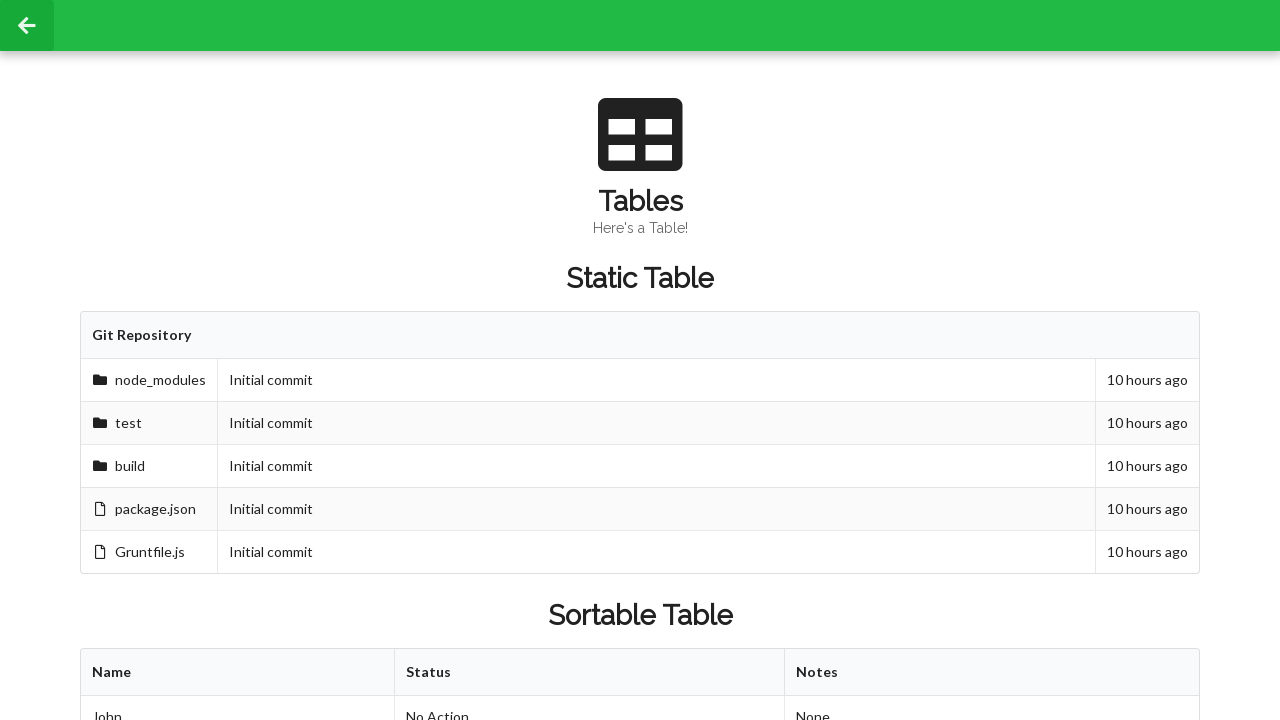

Located all columns in sortable table: 3 columns found
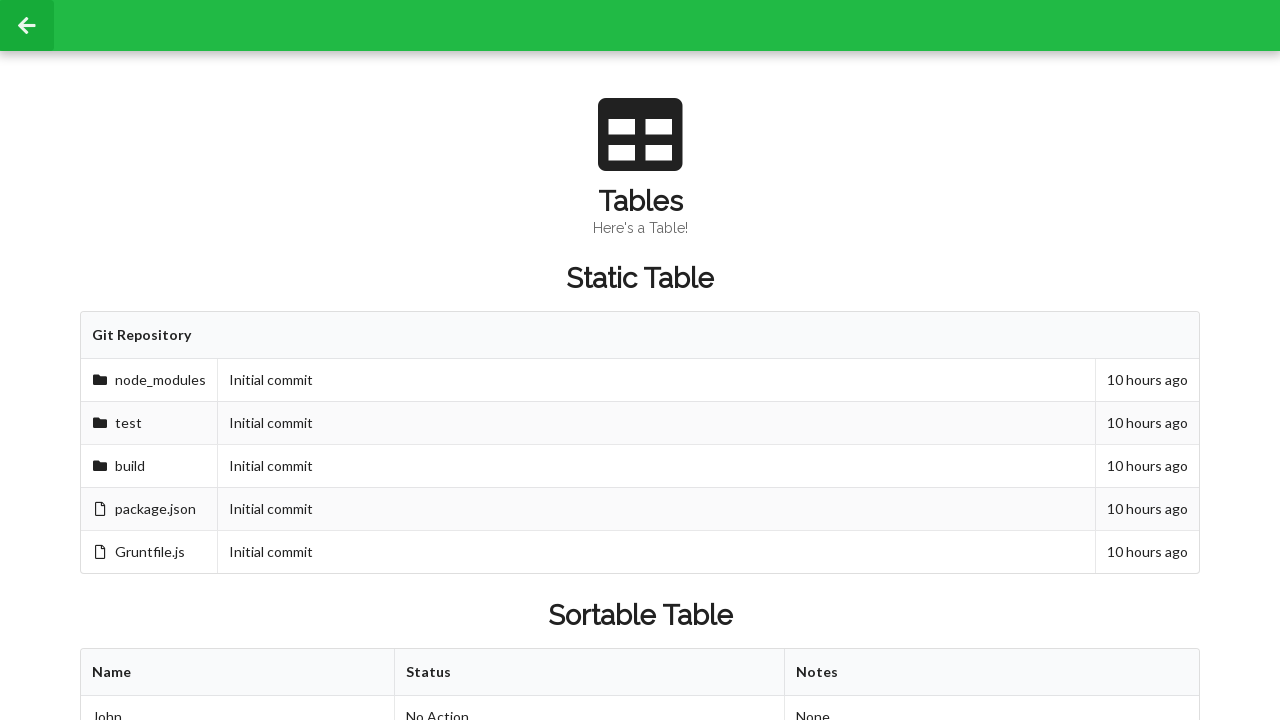

Retrieved cell value at second row, second column before sorting: Approved
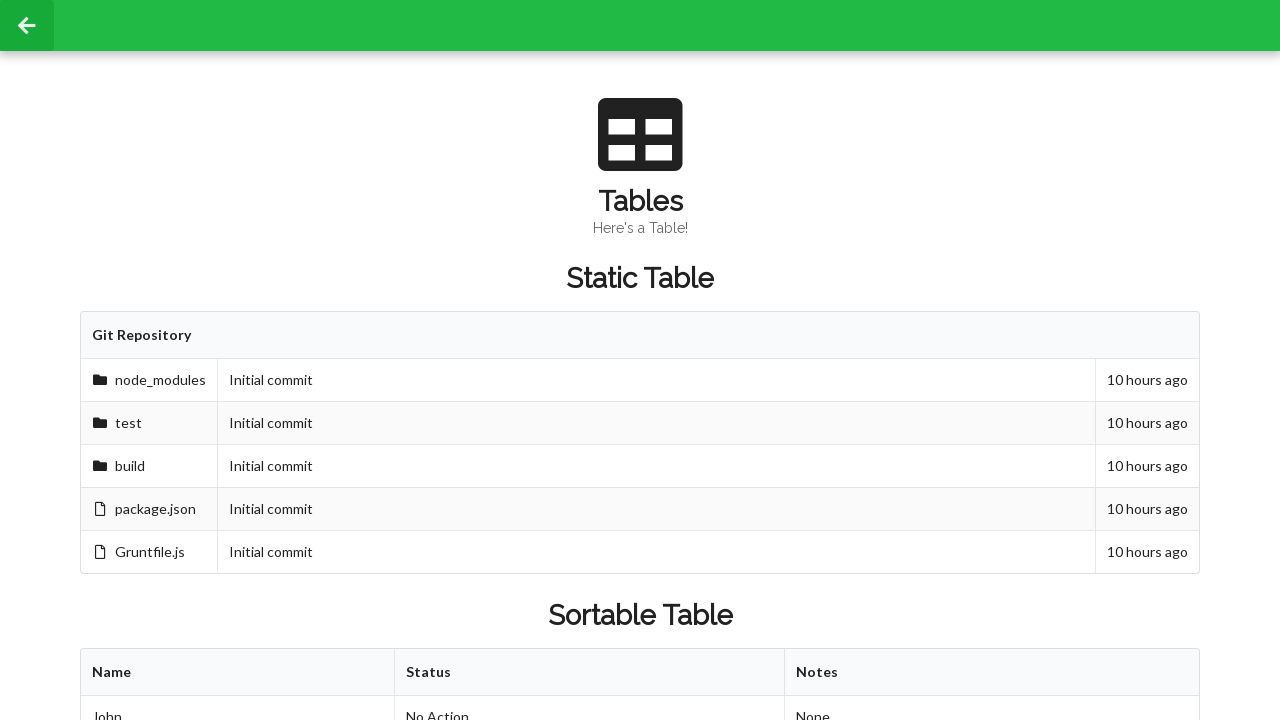

Clicked first column header to sort table by name at (238, 673) on xpath=//table[contains(@class,'sortable')]/thead/tr/th[1]
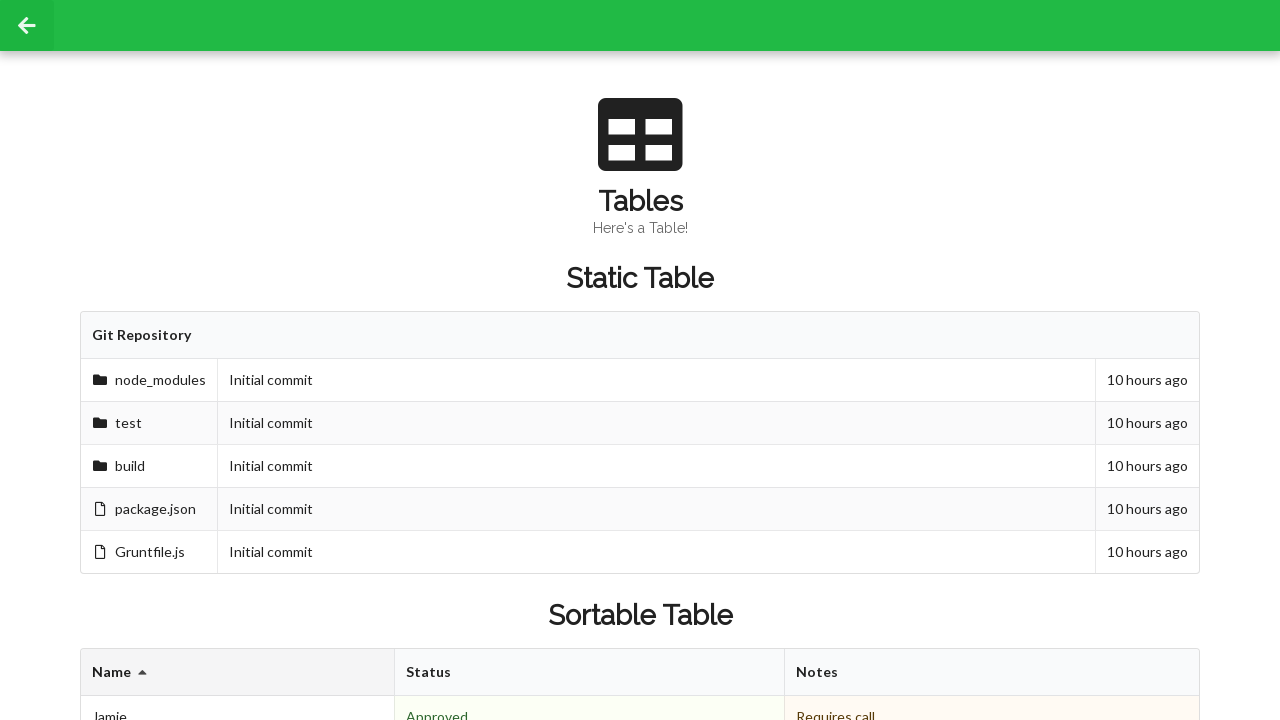

Retrieved cell value at second row, second column after sorting: Denied
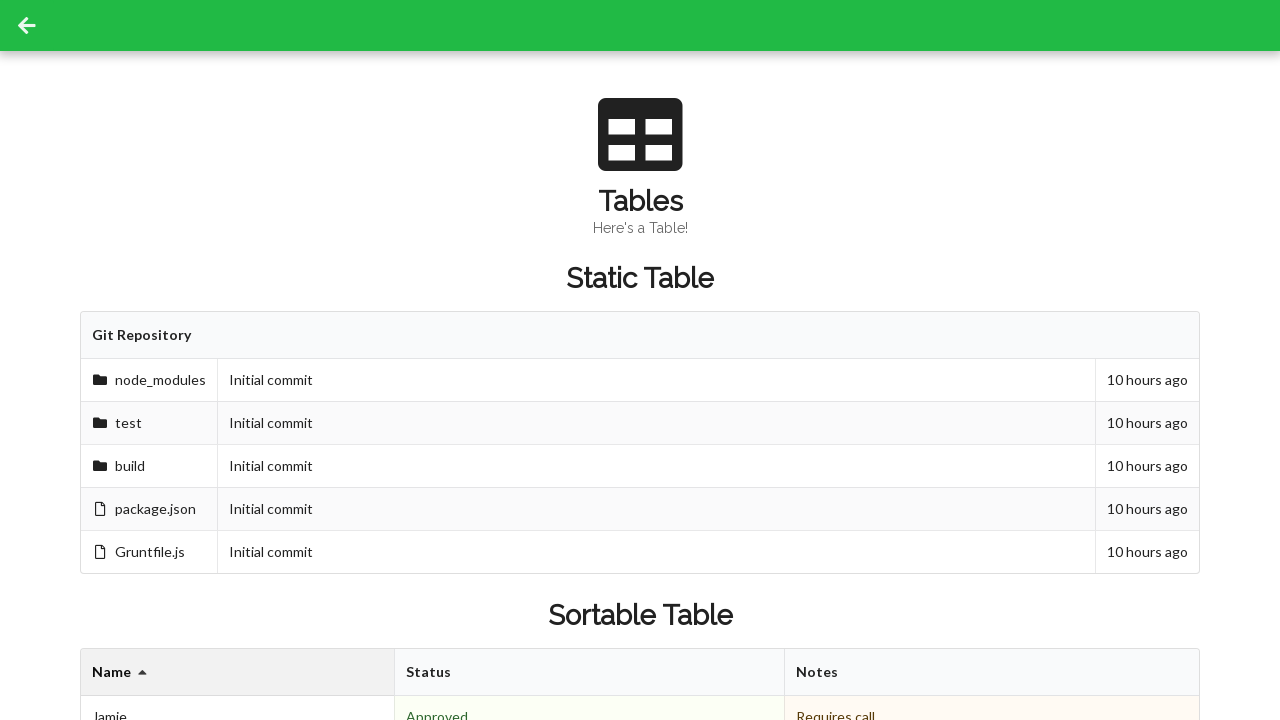

Located table footer cells: 3 cells found
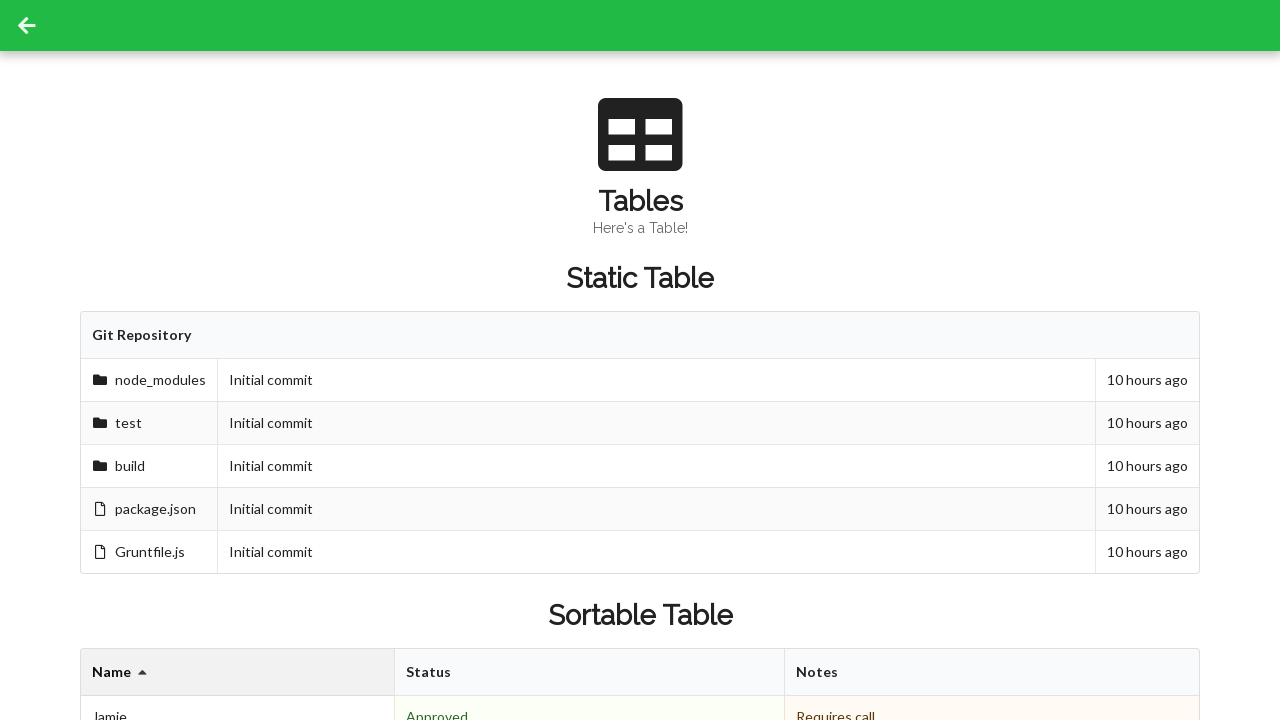

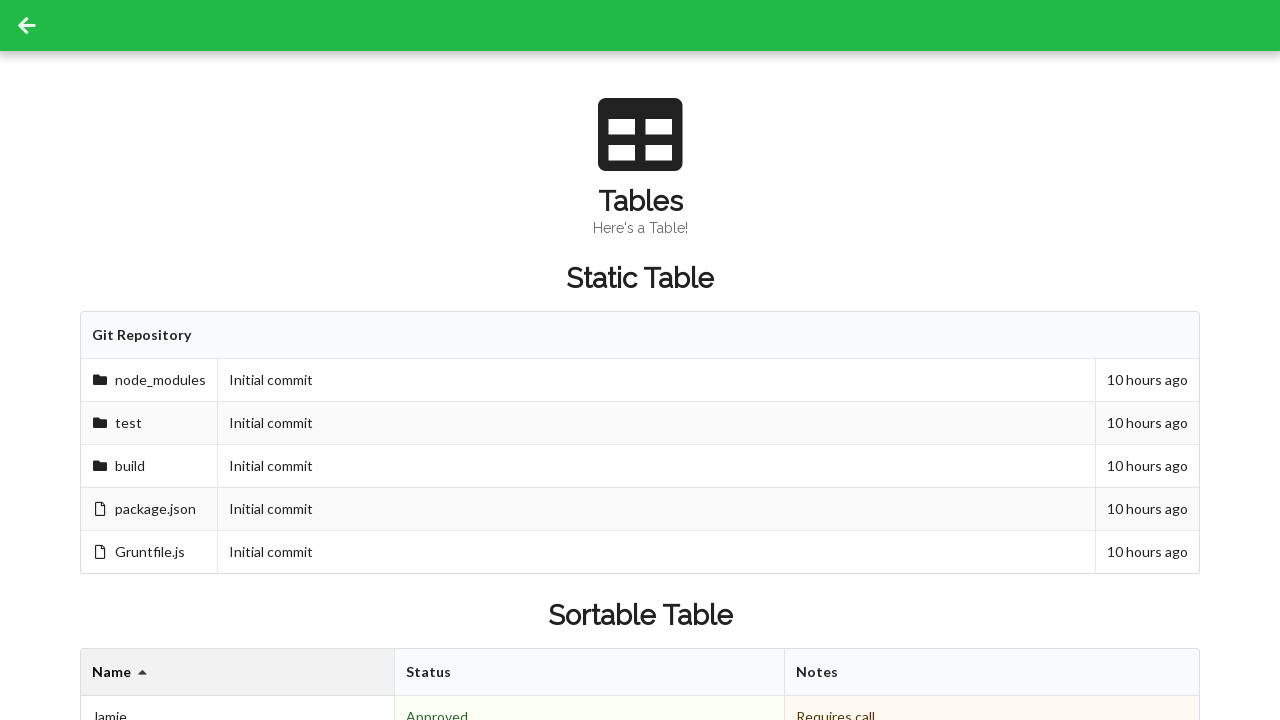